Tests routing by filtering to show only active items after completing one

Starting URL: https://demo.playwright.dev/todomvc

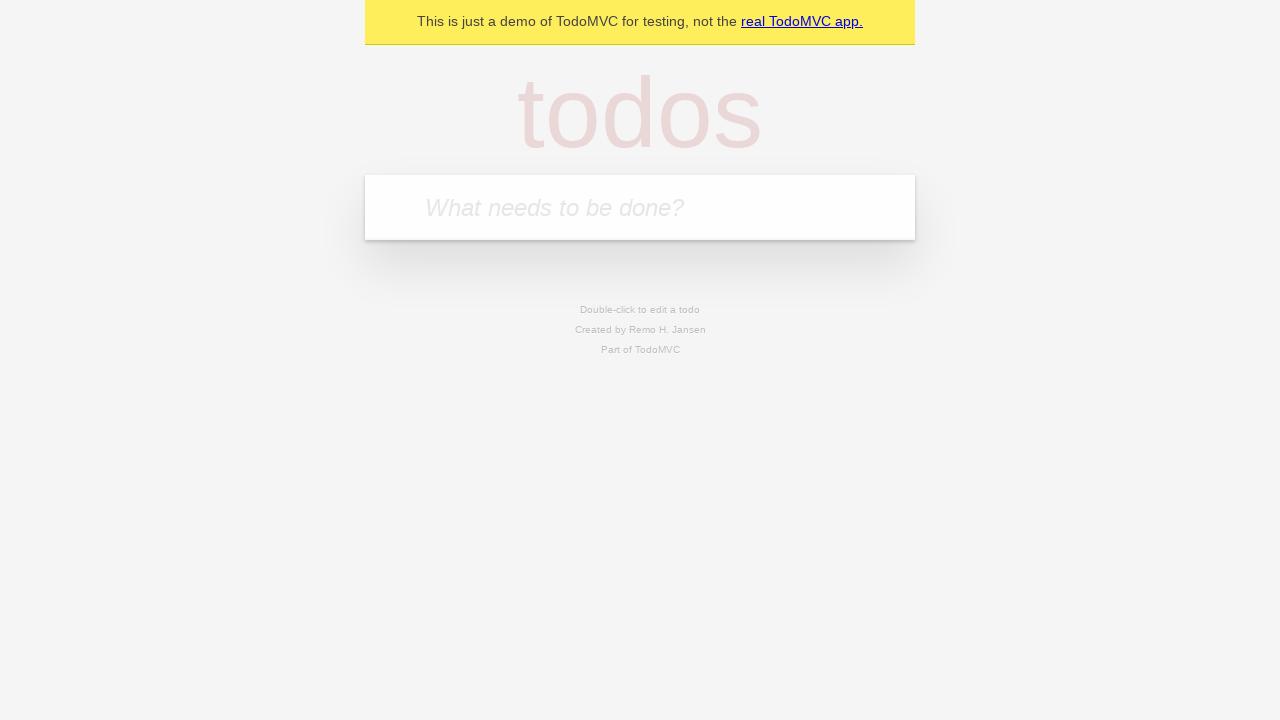

Filled todo input with 'buy some cheese' on internal:attr=[placeholder="What needs to be done?"i]
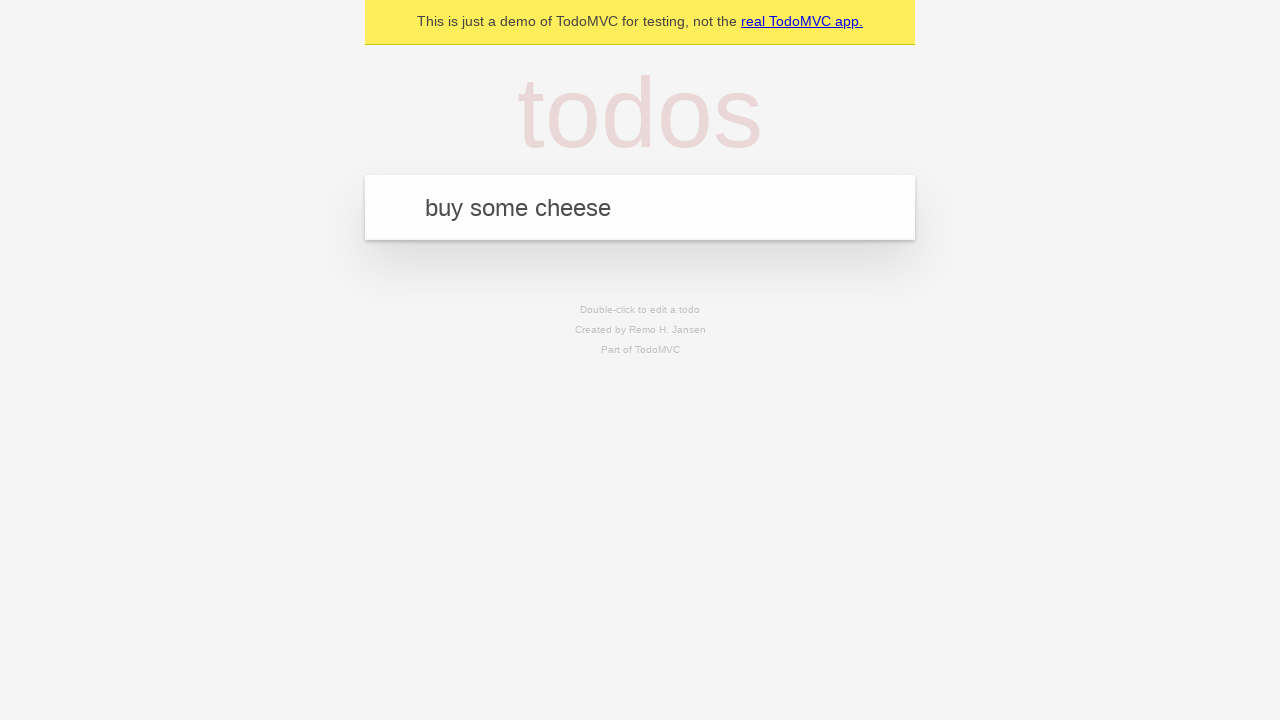

Pressed Enter to create todo 'buy some cheese' on internal:attr=[placeholder="What needs to be done?"i]
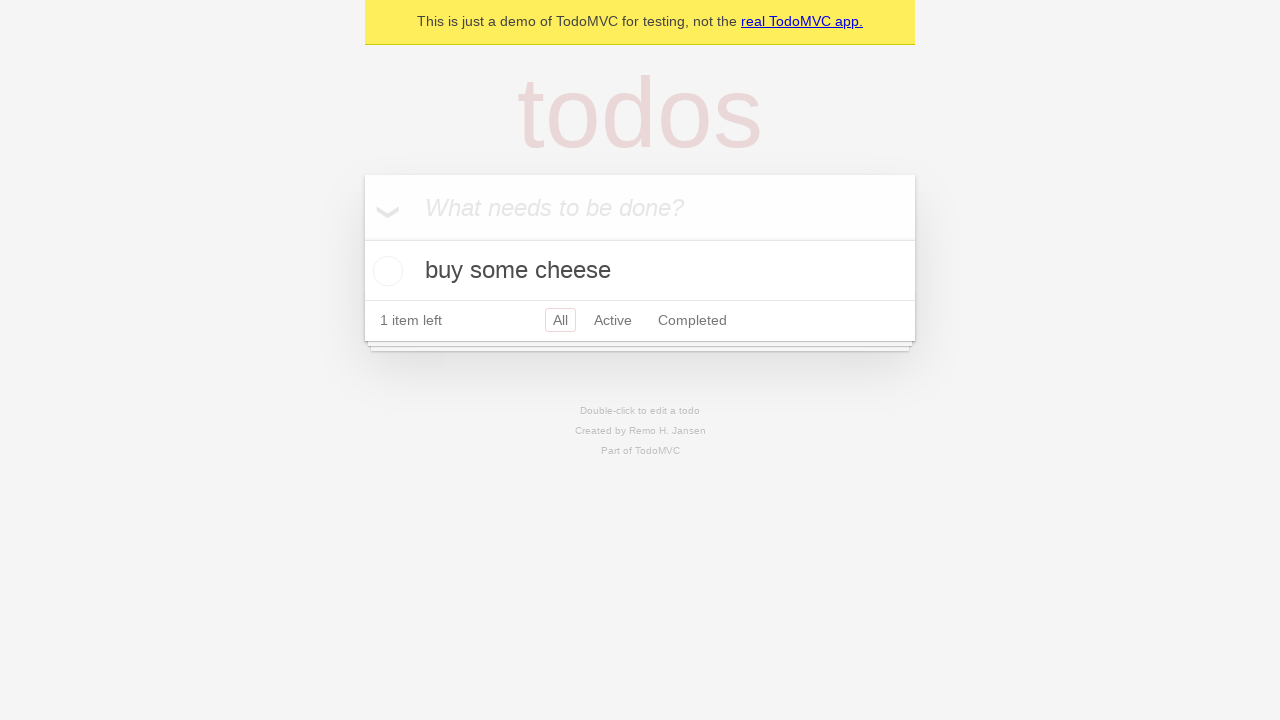

Filled todo input with 'feed the cat' on internal:attr=[placeholder="What needs to be done?"i]
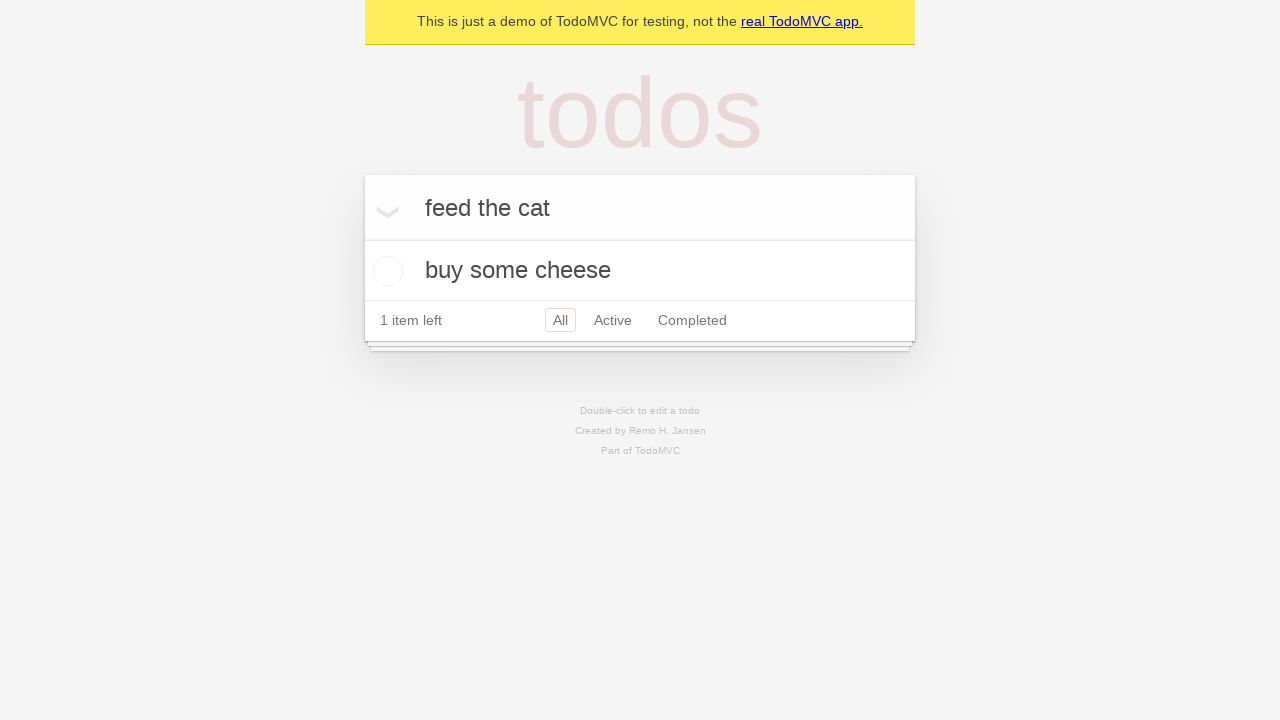

Pressed Enter to create todo 'feed the cat' on internal:attr=[placeholder="What needs to be done?"i]
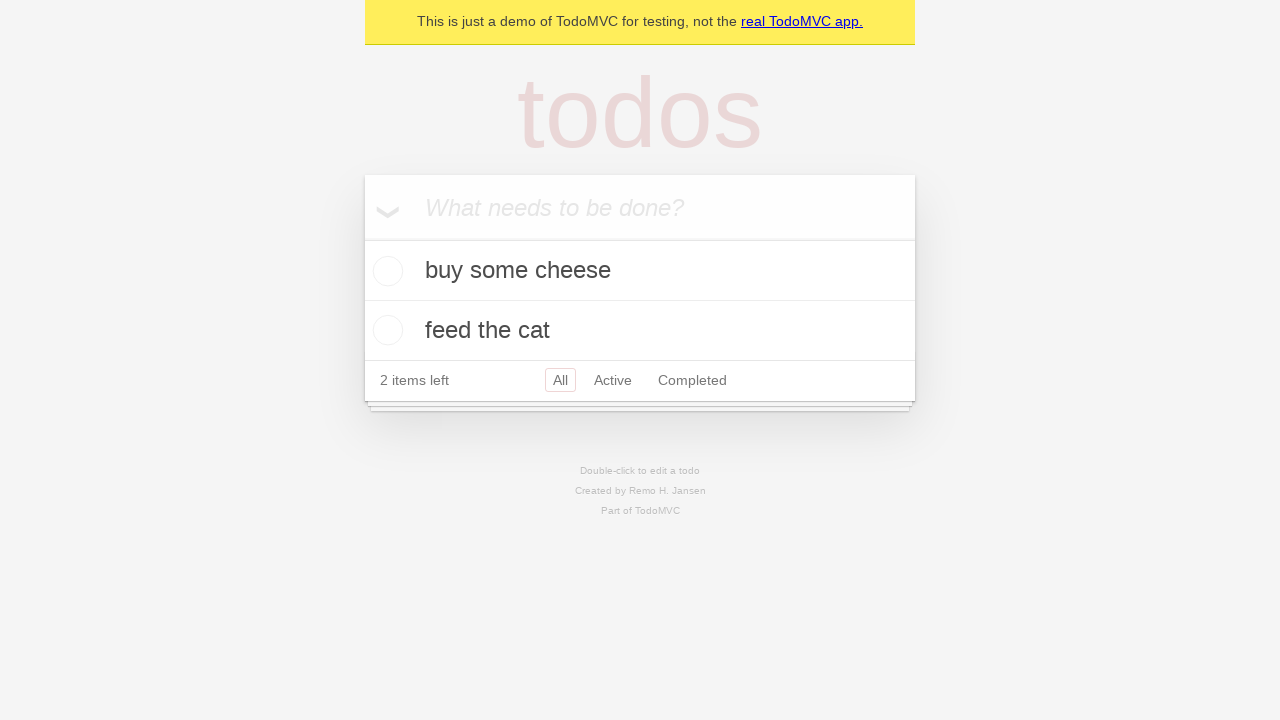

Filled todo input with 'book a doctors appointment' on internal:attr=[placeholder="What needs to be done?"i]
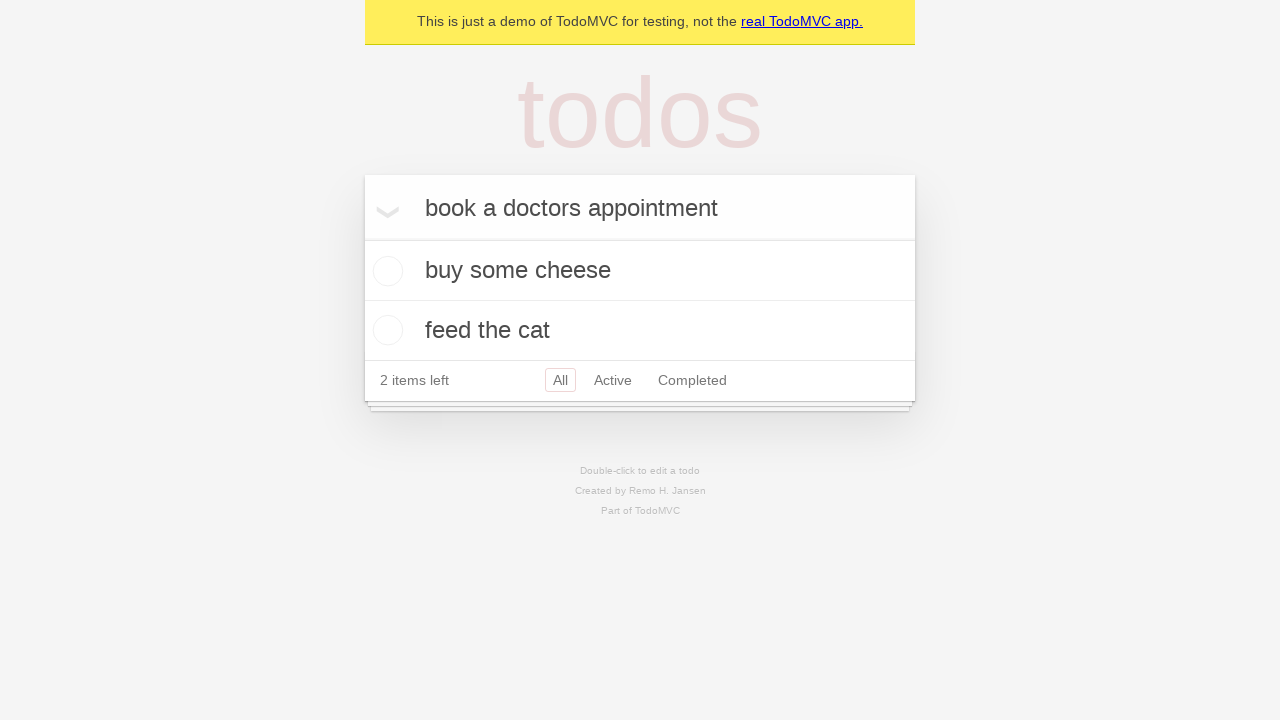

Pressed Enter to create todo 'book a doctors appointment' on internal:attr=[placeholder="What needs to be done?"i]
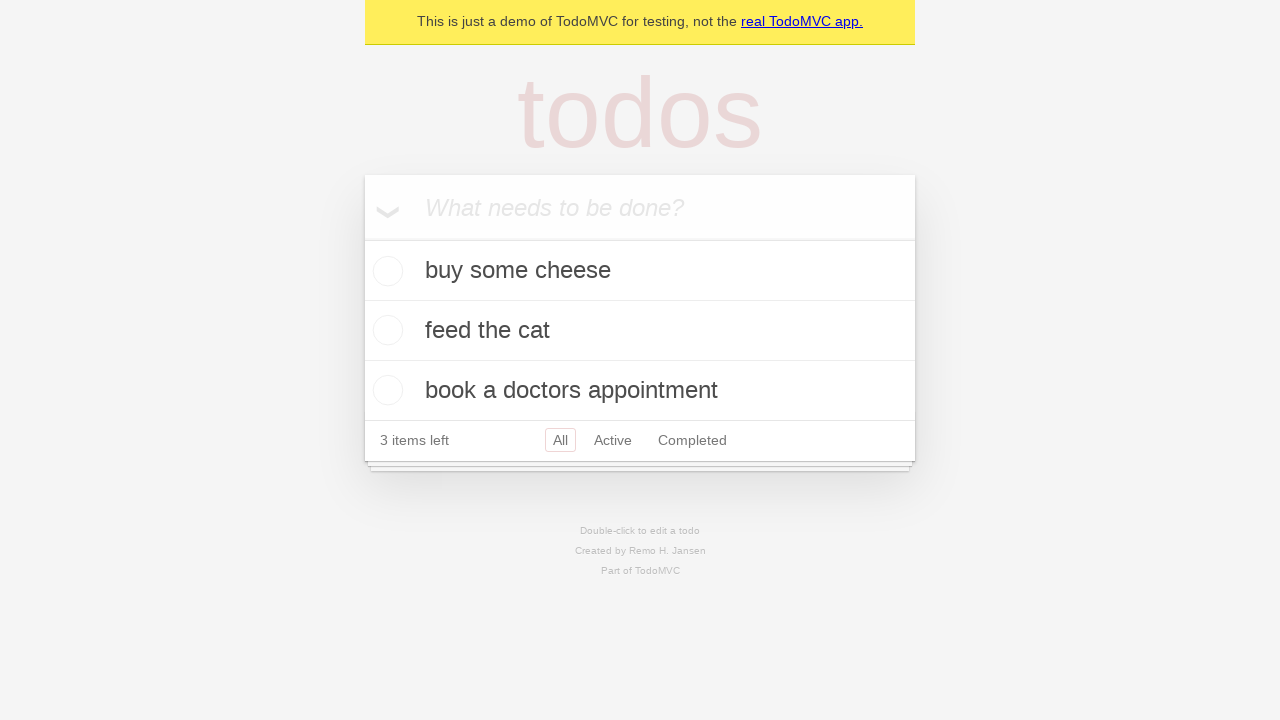

Checked the second todo item to mark it as complete at (385, 330) on [data-testid='todo-item'] >> nth=1 >> internal:role=checkbox
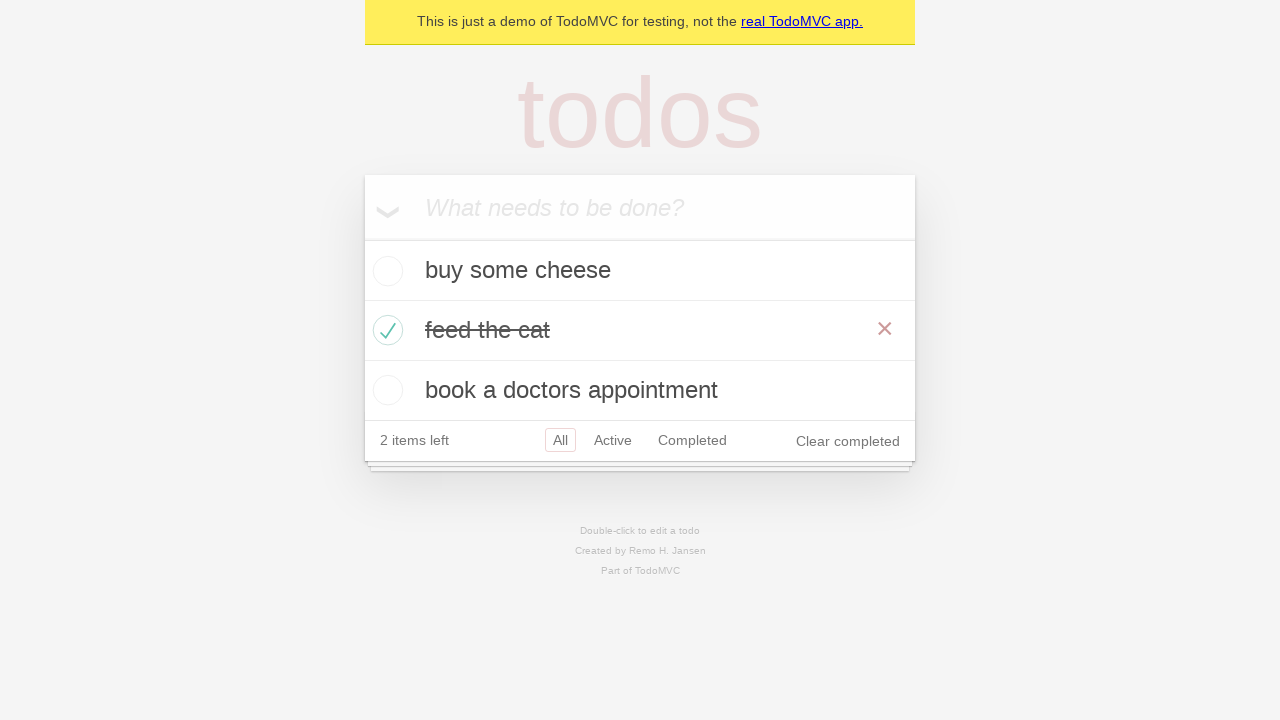

Clicked Active filter to display only active items at (613, 440) on internal:role=link[name="Active"i]
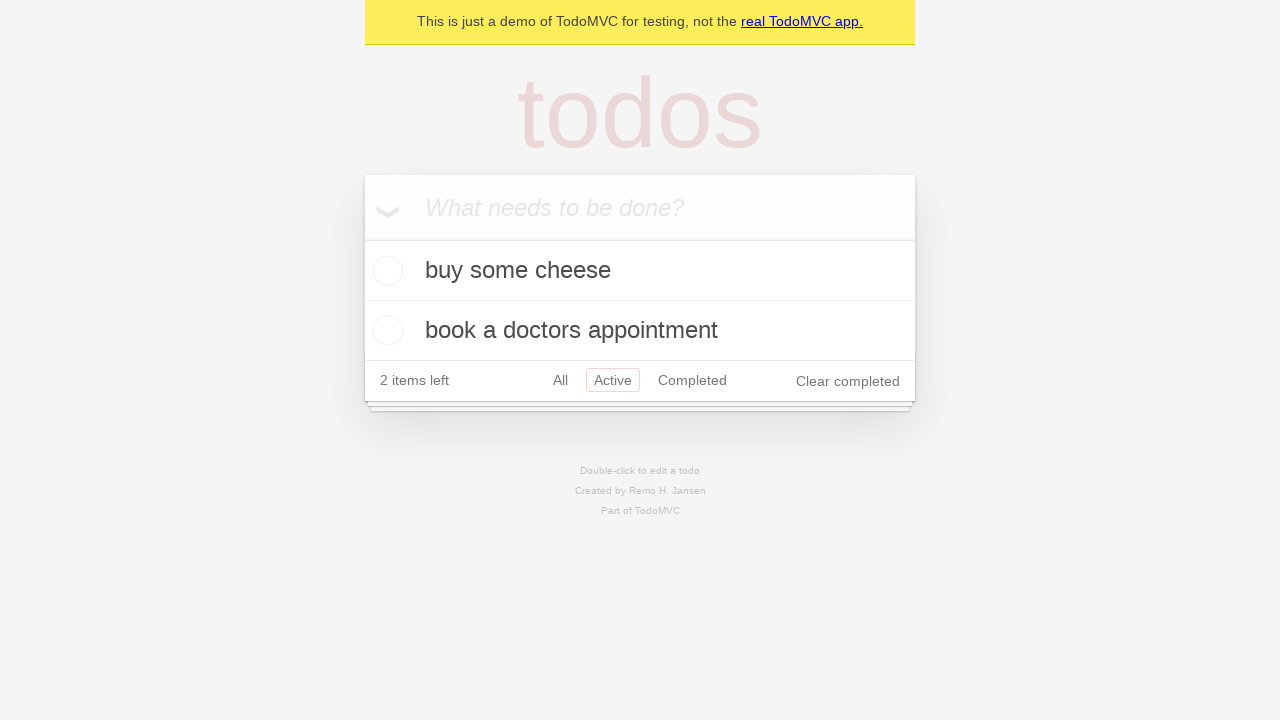

Filtered view loaded showing only active items
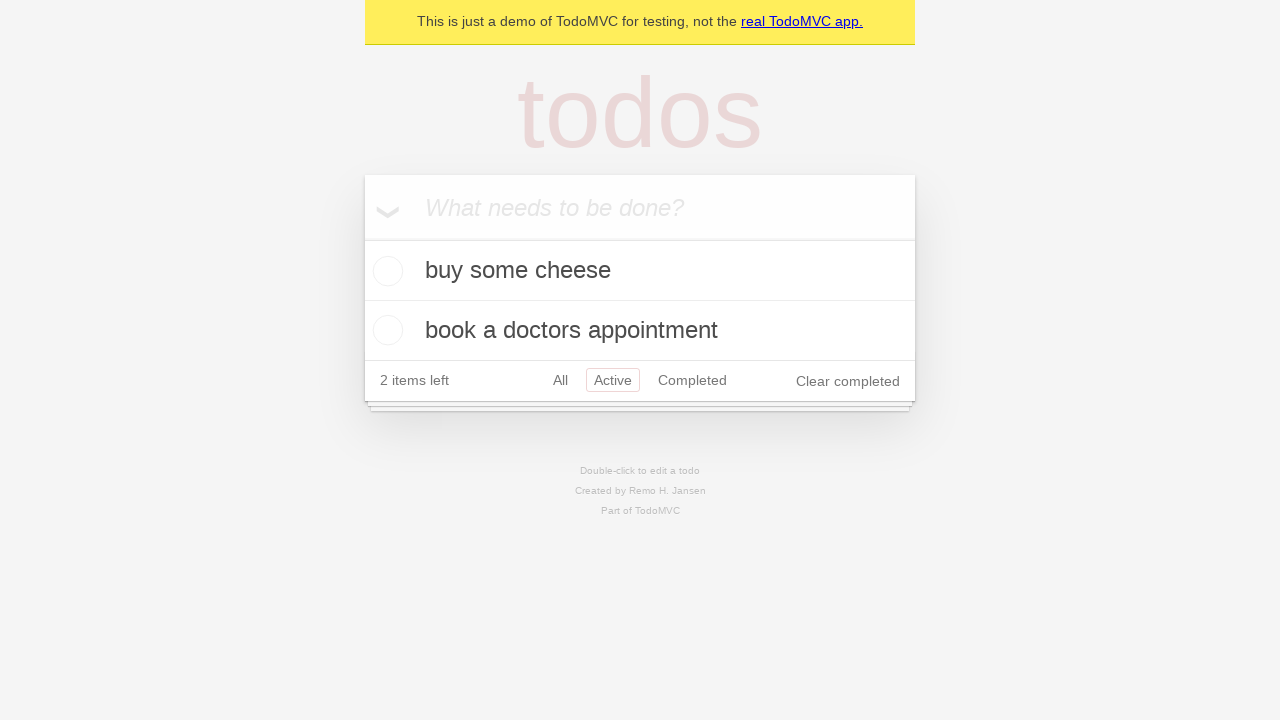

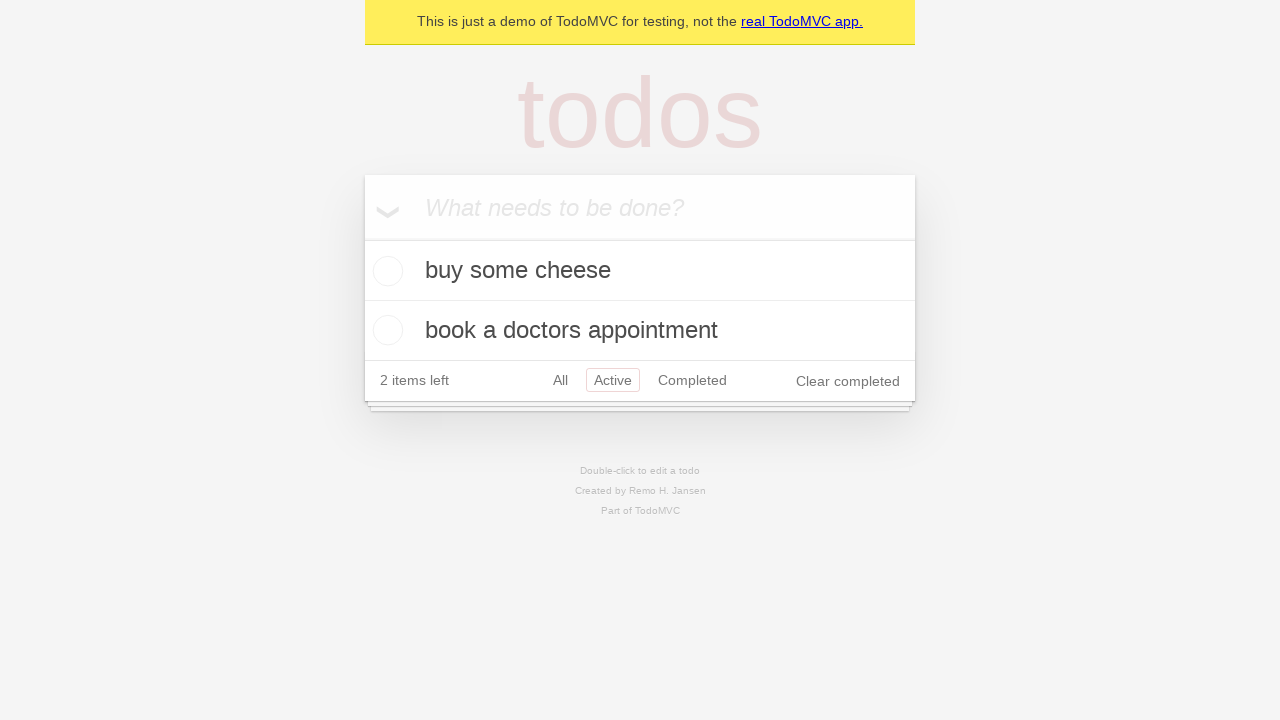